Navigates to an event page and verifies that event slots and date information are displayed correctly on the page.

Starting URL: https://biaarma.com/event/OpUrgentFury

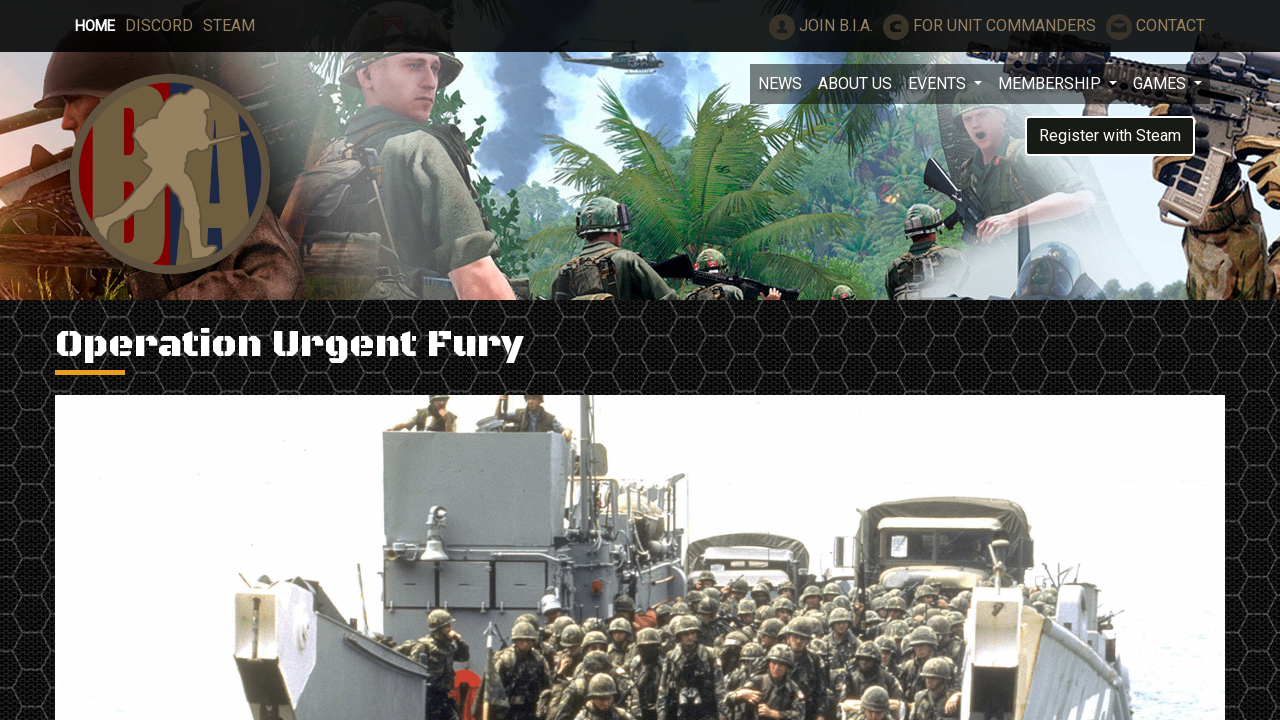

Navigated to event page at https://biaarma.com/event/OpUrgentFury
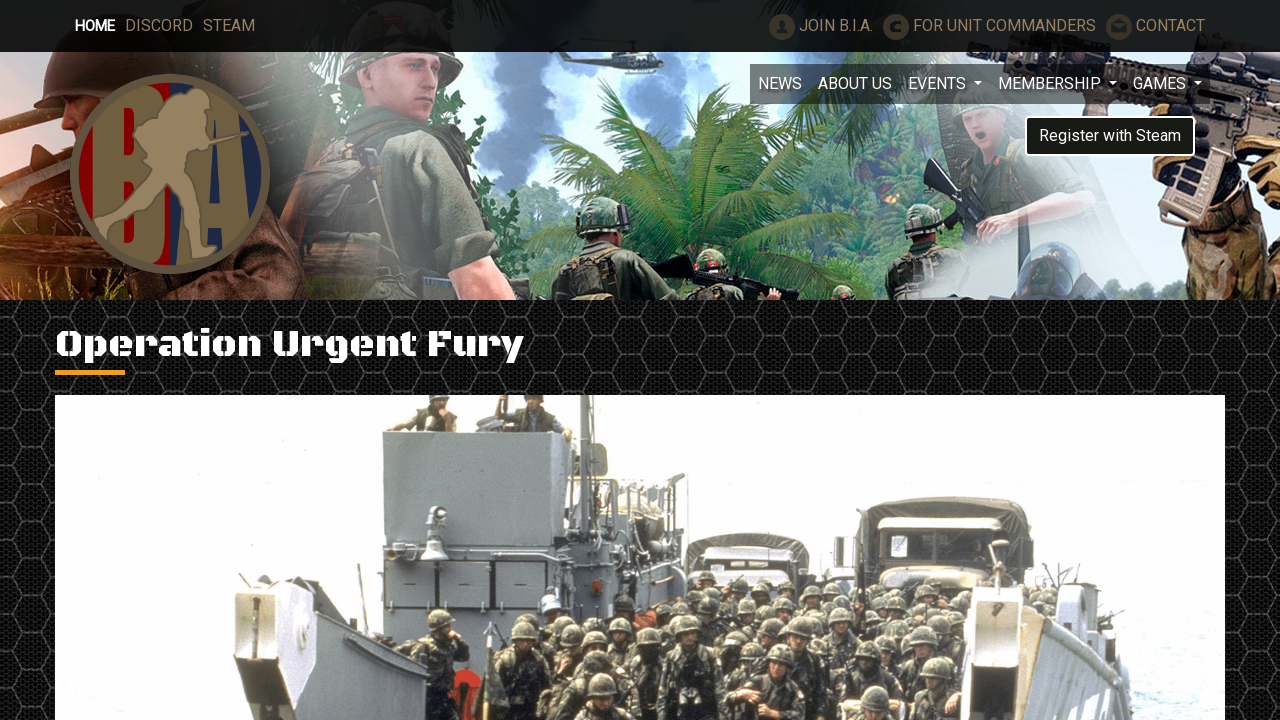

Event slots loaded on the page
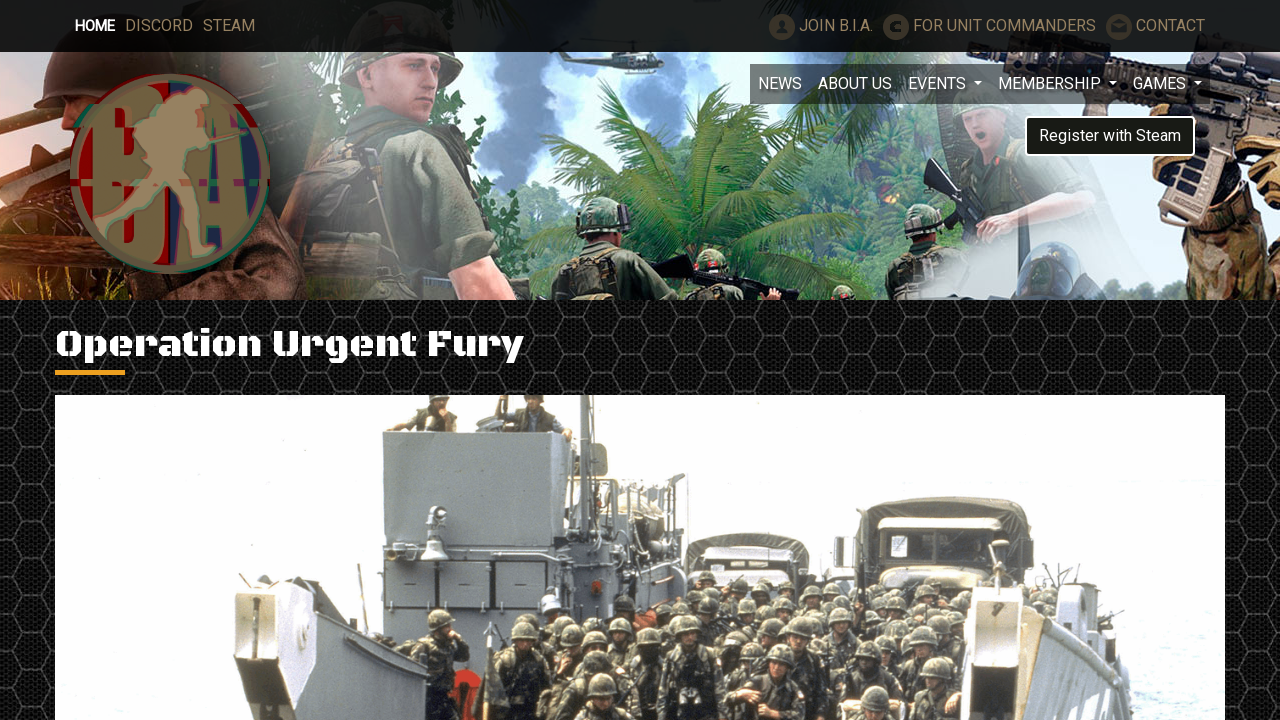

Event date label is displayed
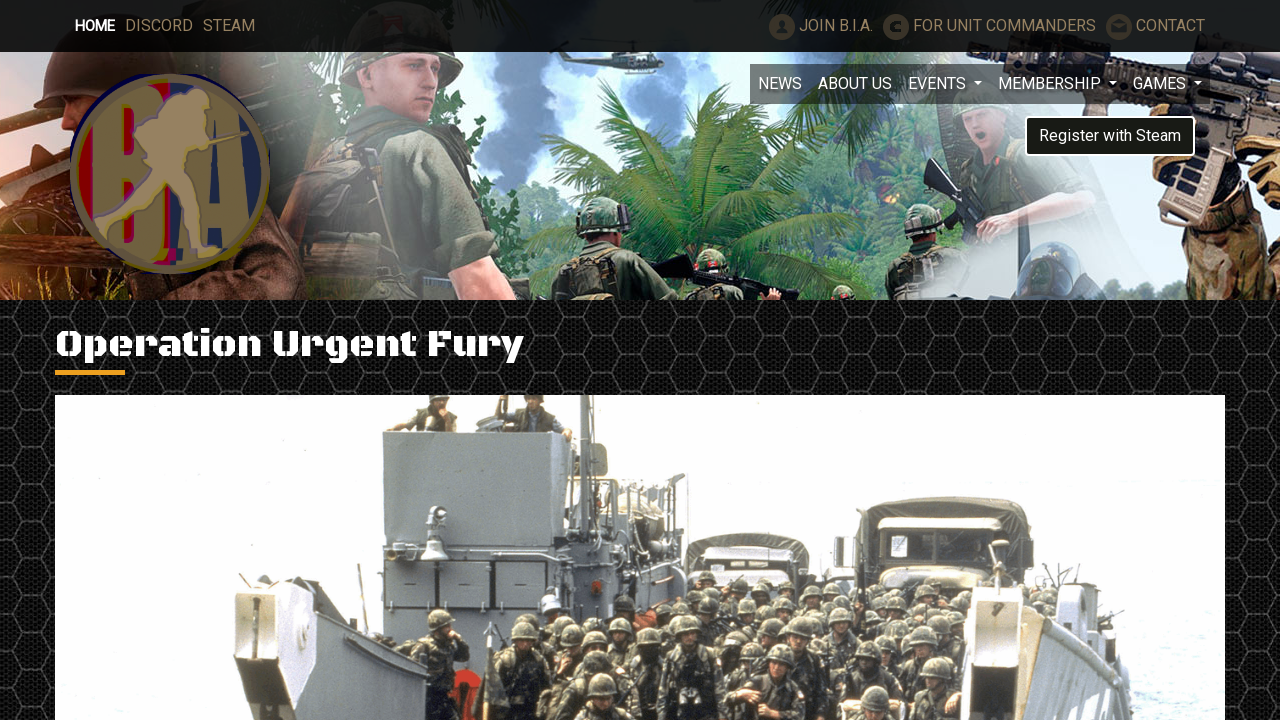

Located event slot elements
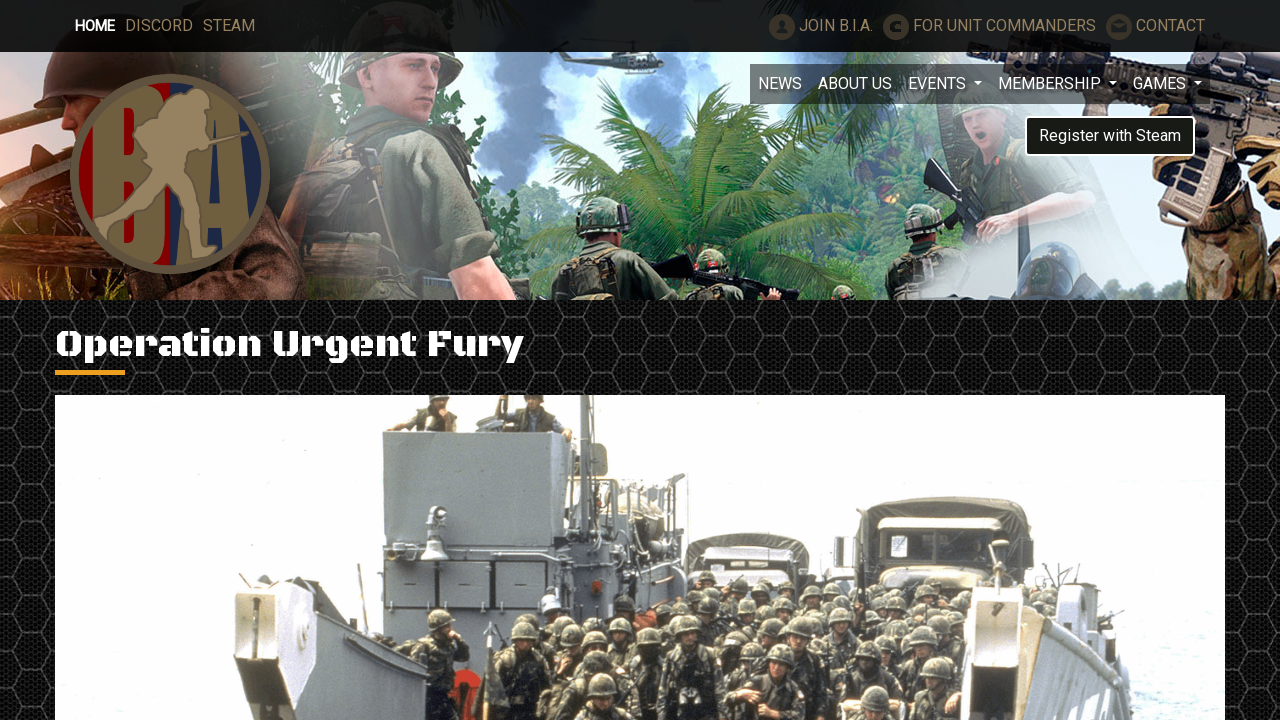

First event slot is visible
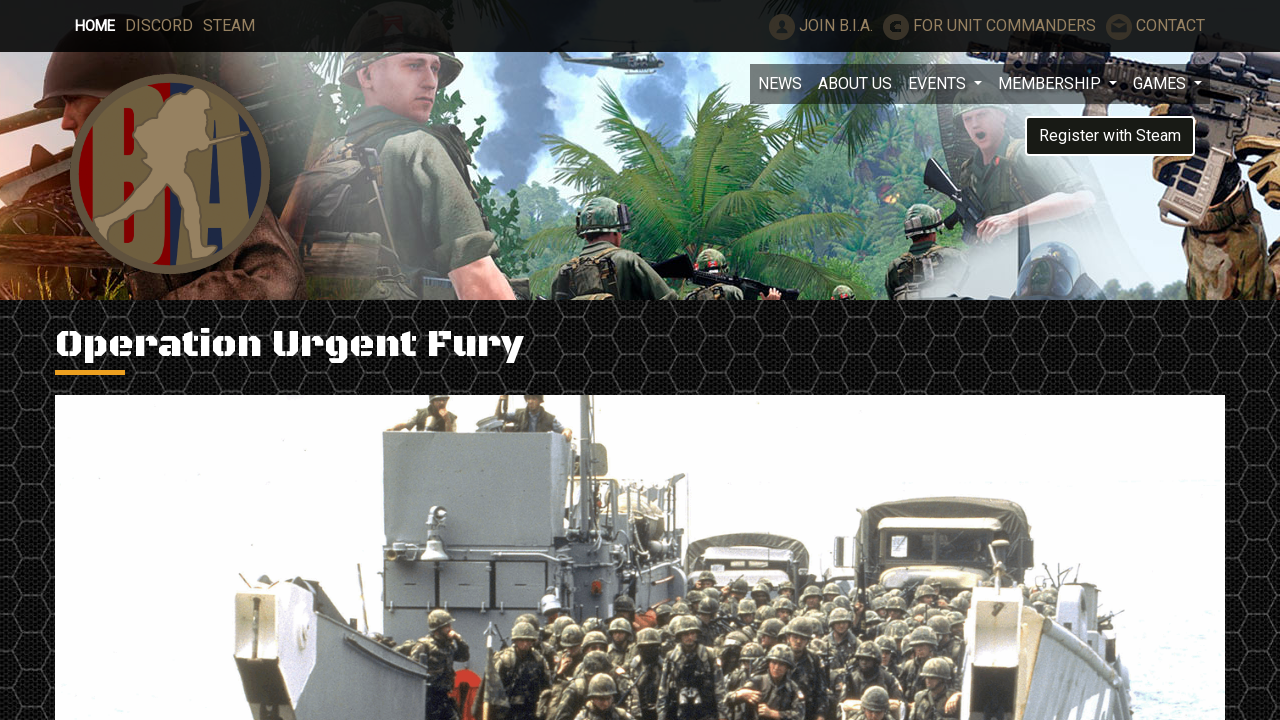

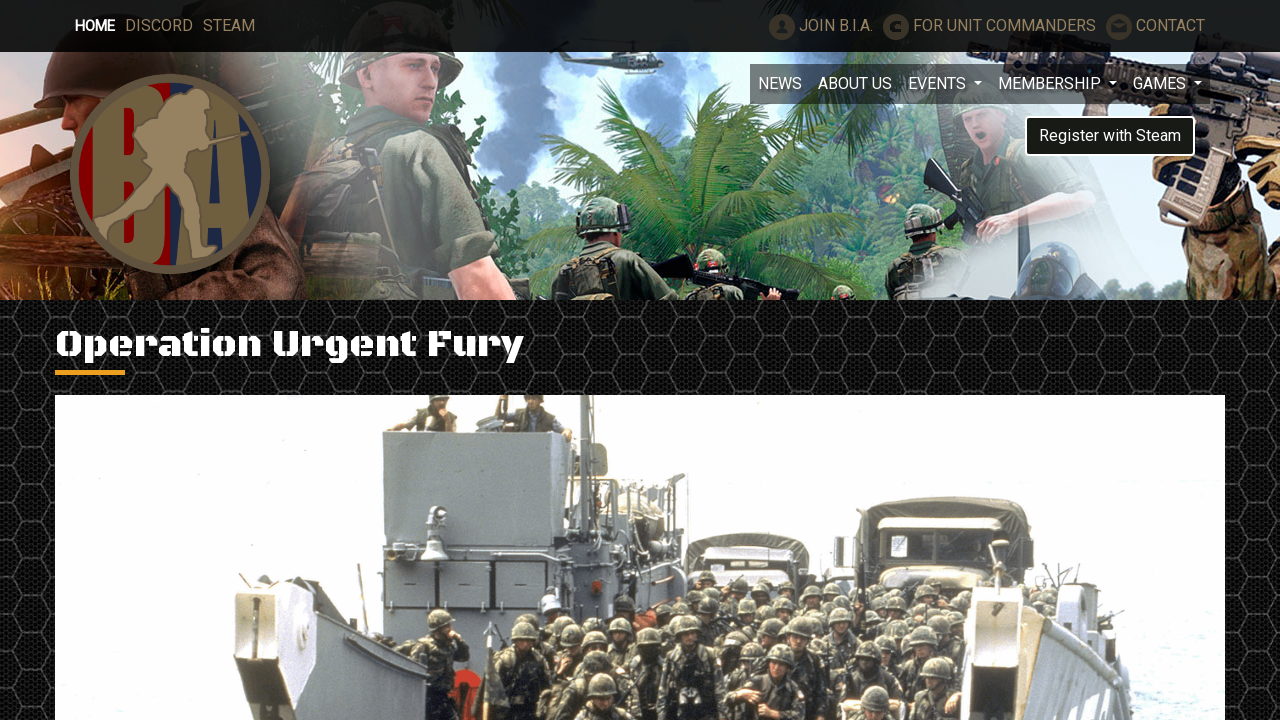